Tests Telerik calendar by selecting a date and verifying the selected date display updates correctly after Ajax loading

Starting URL: https://demos.telerik.com/aspnet-ajax/ajaxloadingpanel/functionality/explicit-show-hide/defaultcs.aspx

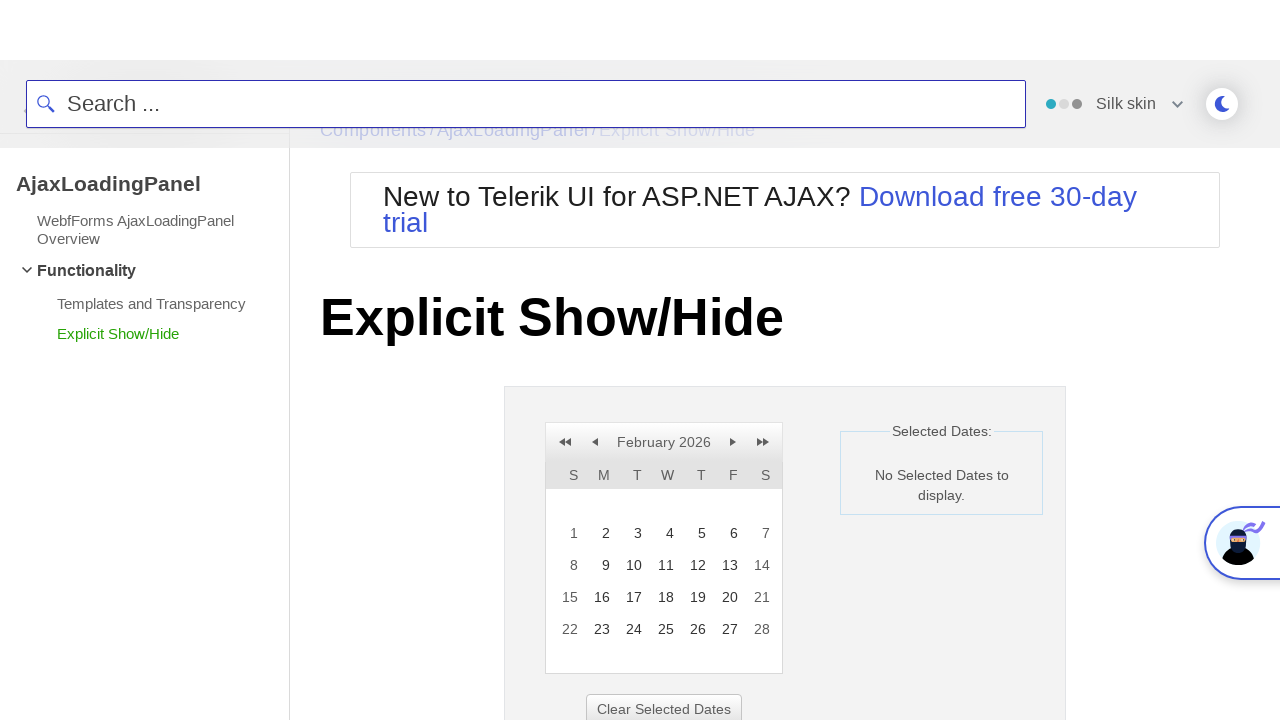

Waited for calendar panel to become visible
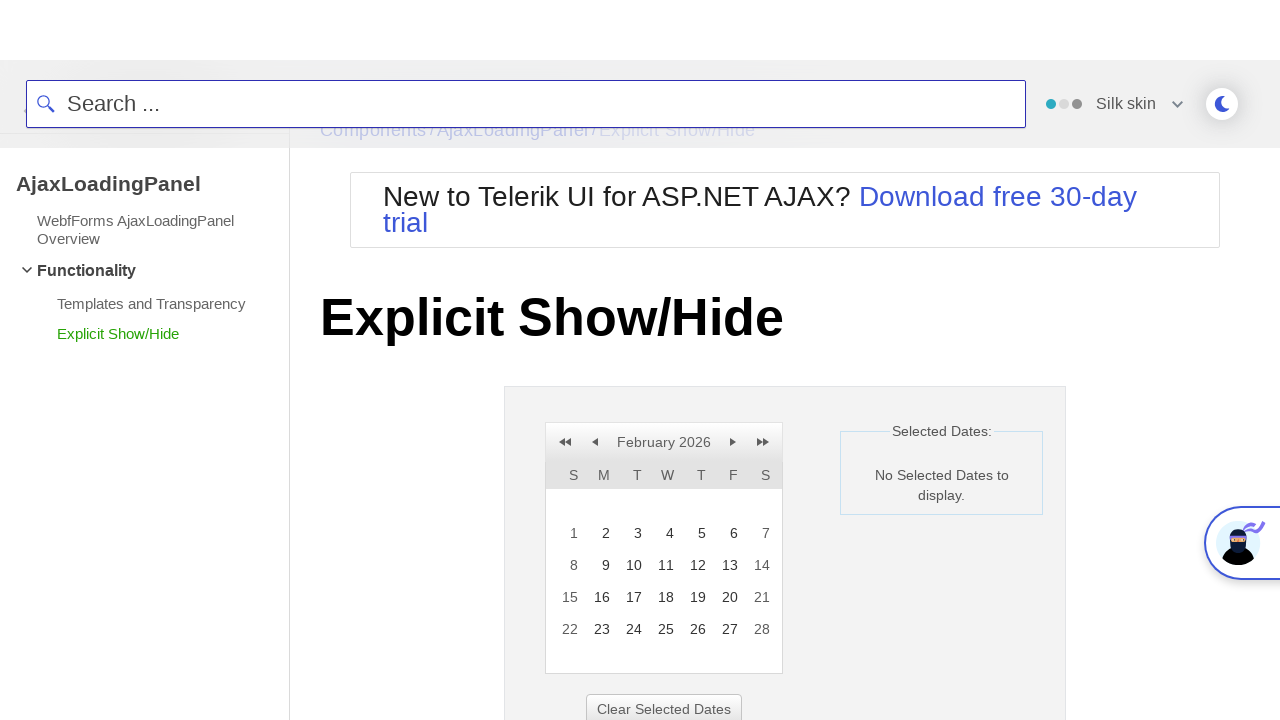

Verified initial label text displays 'No Selected Dates to display.'
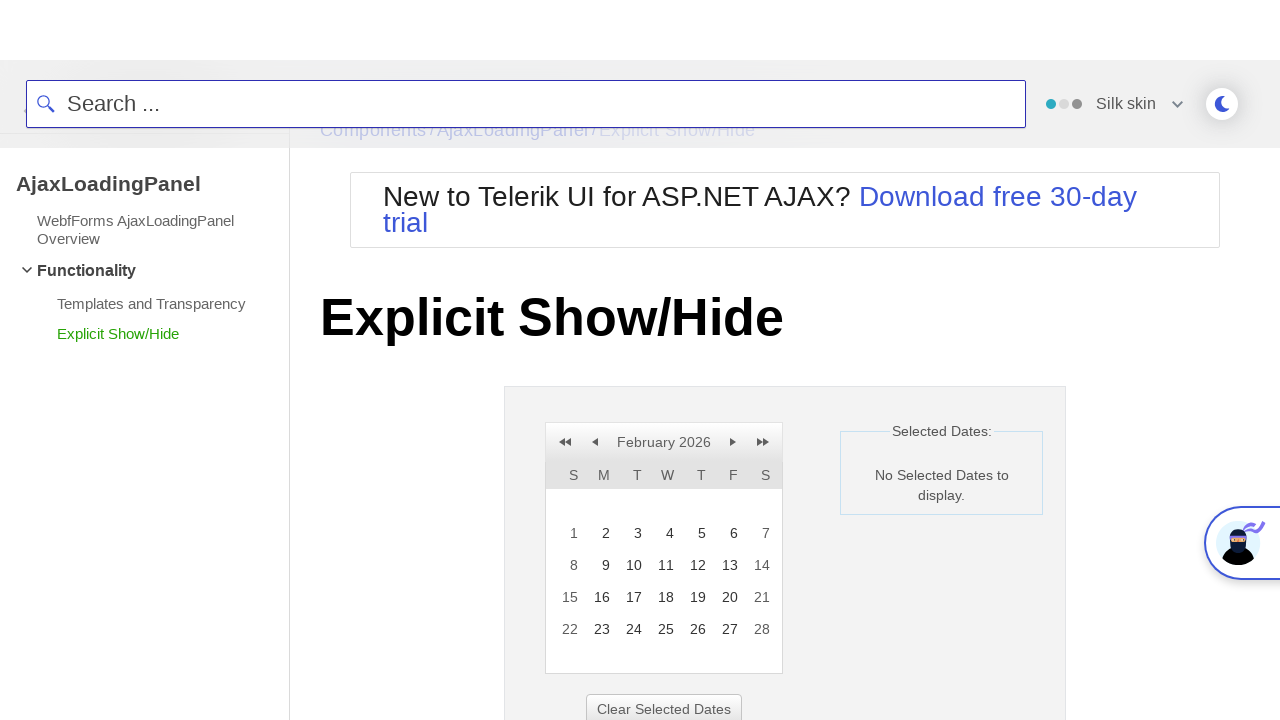

Clicked on date 24 in the calendar at (632, 629) on xpath=//a[text()='24']/parent::td
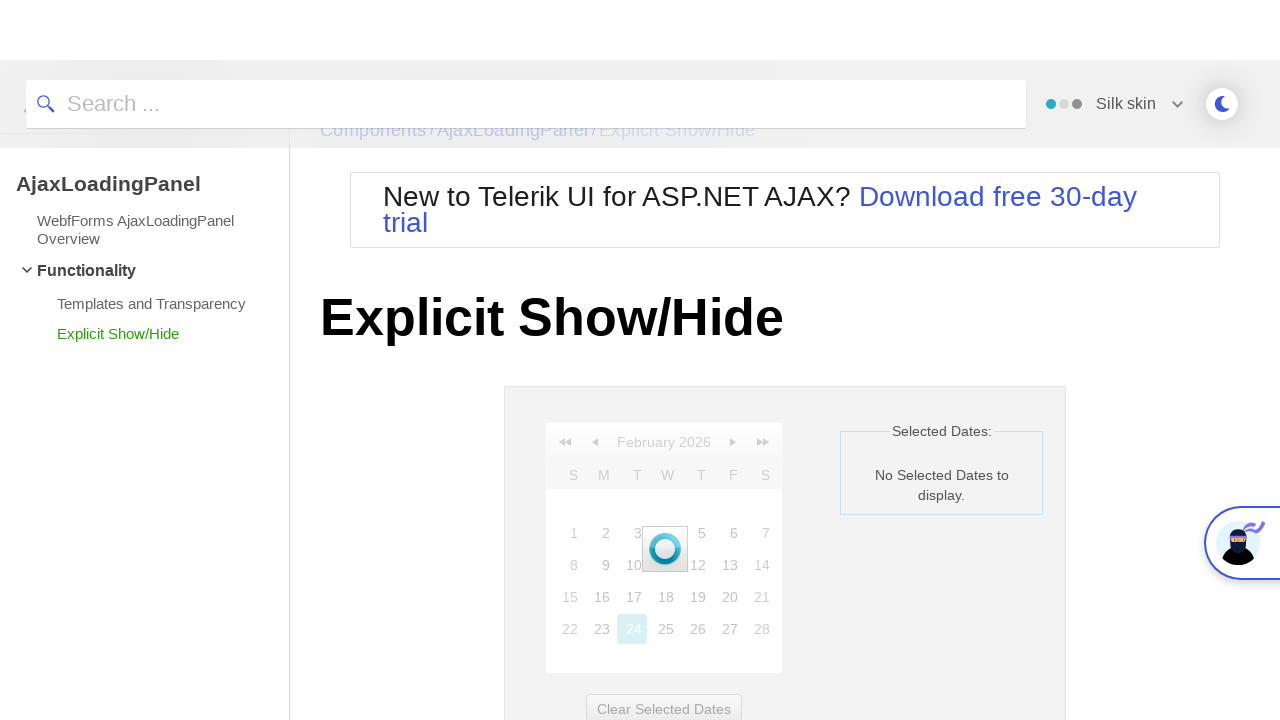

Waited for Ajax loading panel to disappear
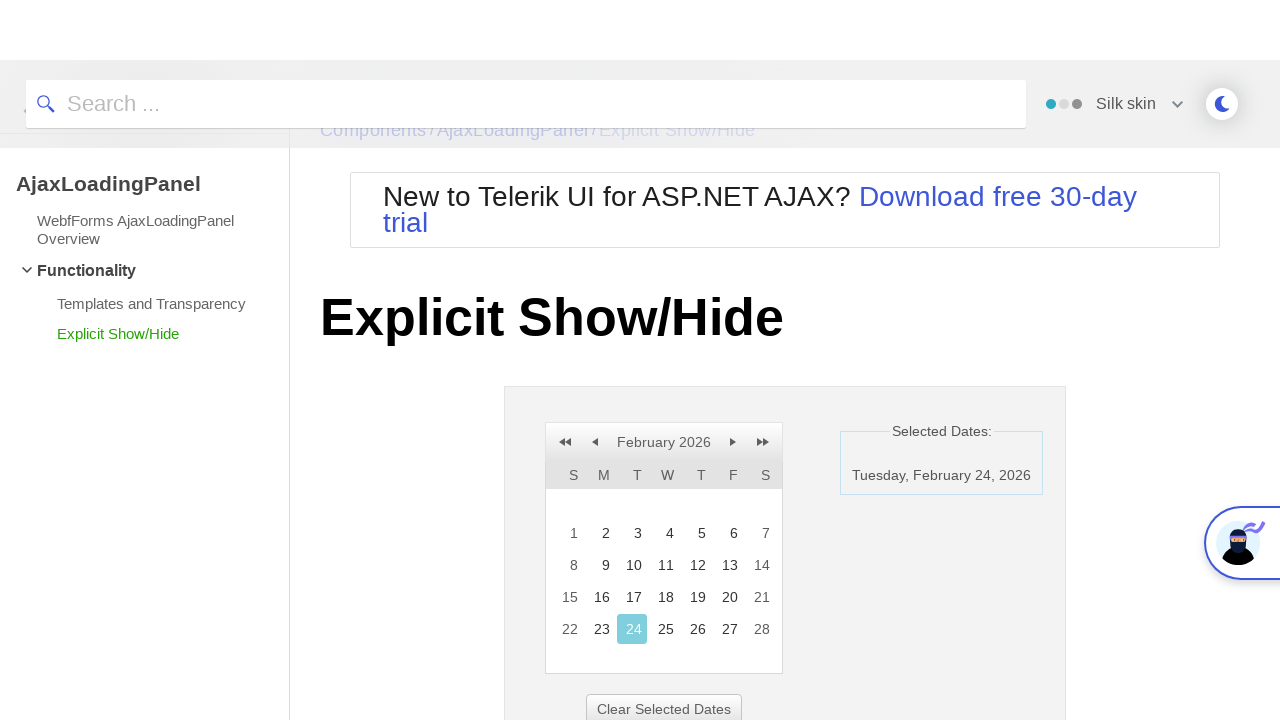

Verified selected date label now displays date containing '24, 2'
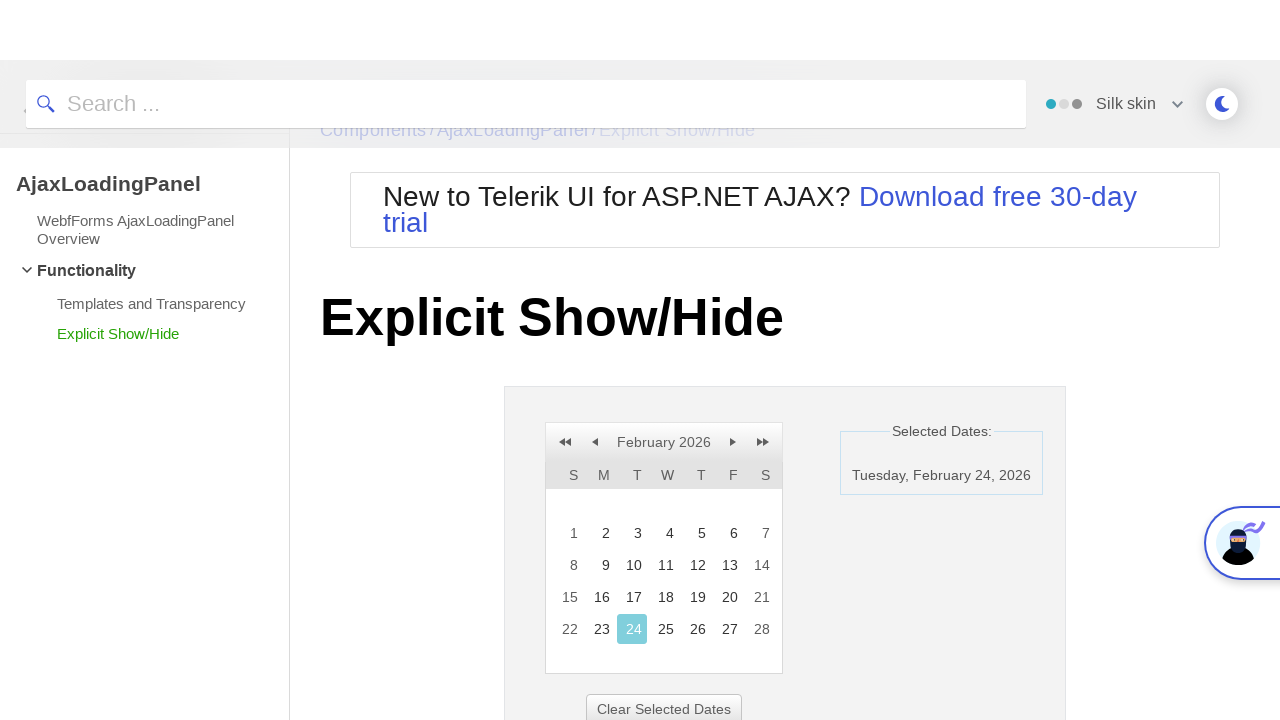

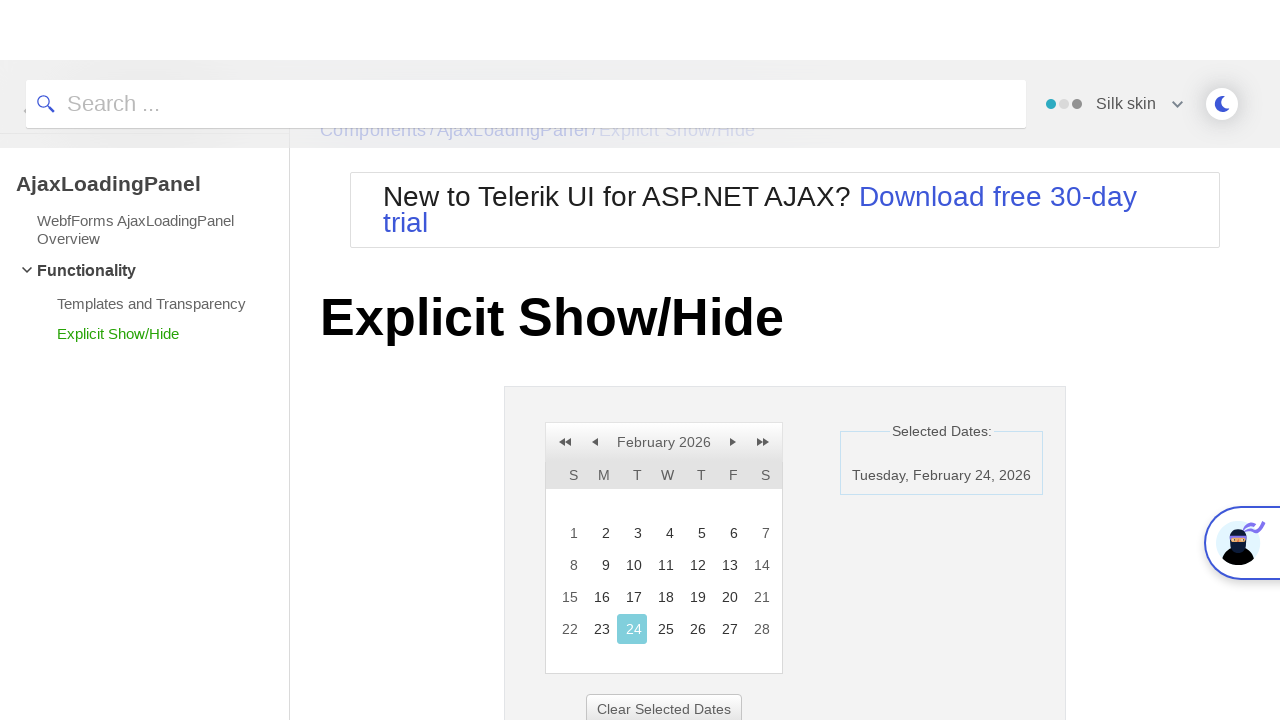